Clicks on the LinkedIn link from a GitHub user profile

Starting URL: https://github.com/gabrielle-1

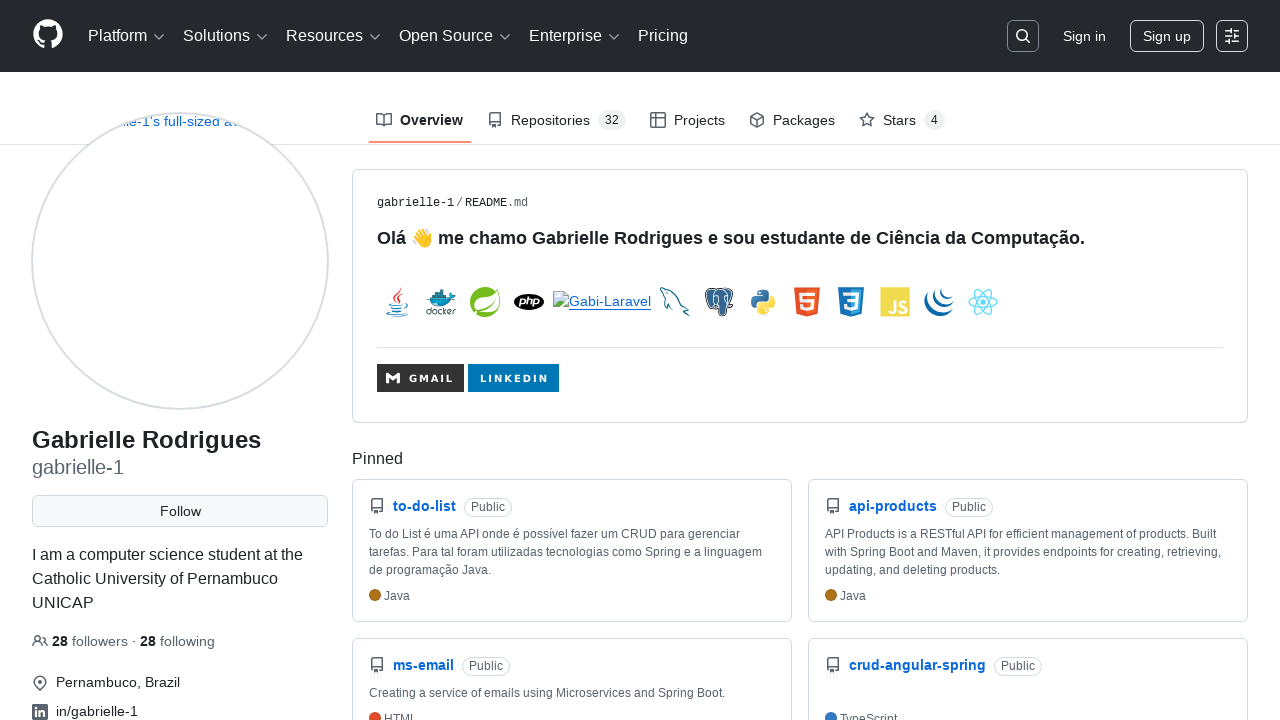

Clicked on LinkedIn link from GitHub user profile at (97, 710) on a[href*='linkedin.com']
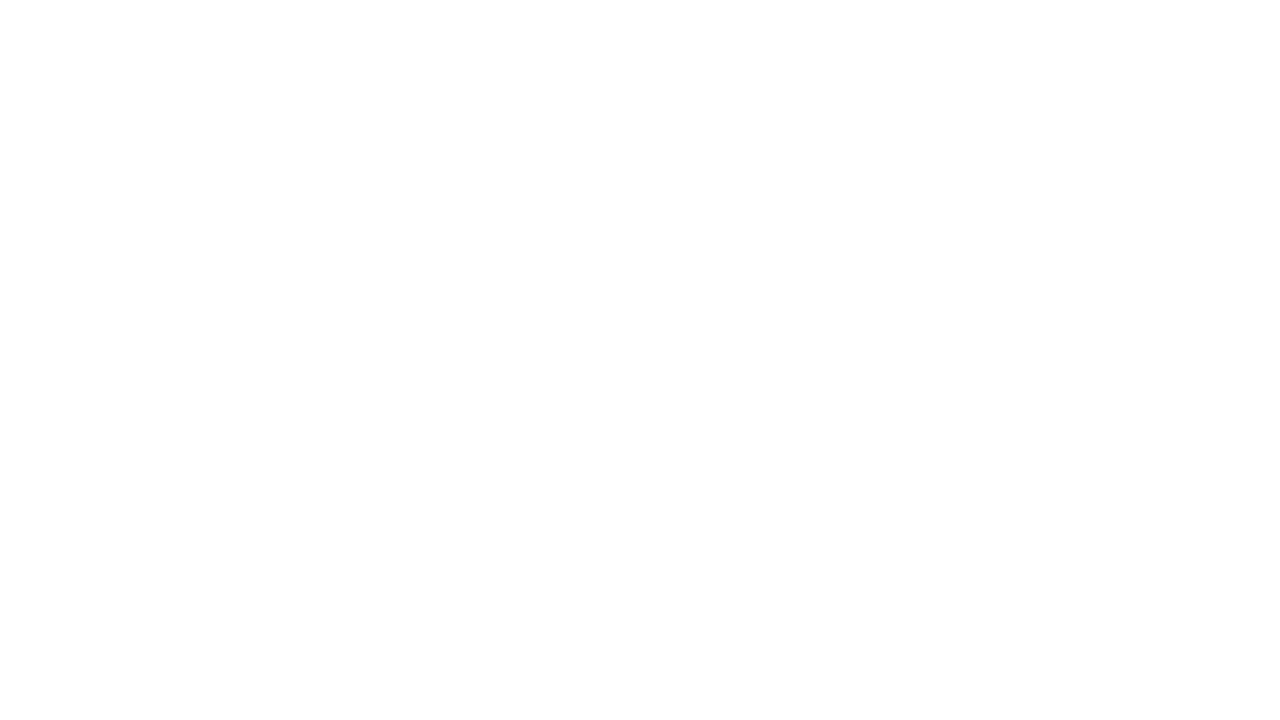

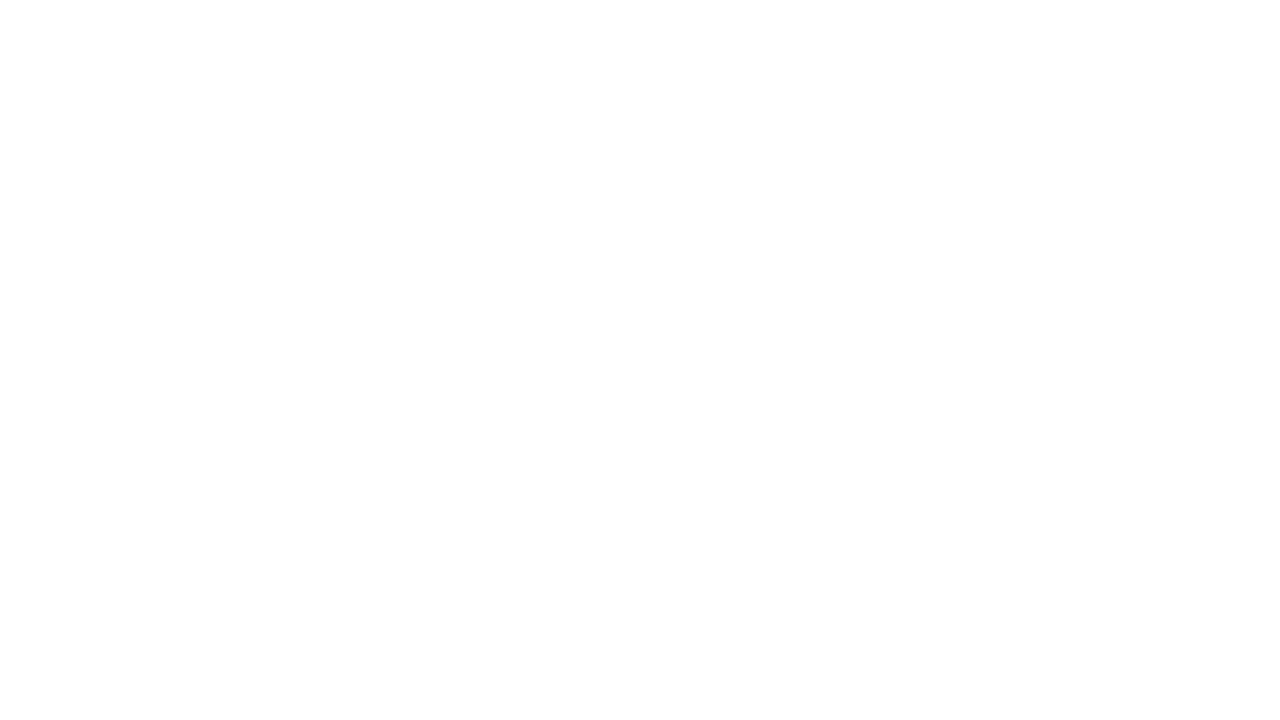